Tests the Contact Us form functionality by navigating to the contact page, filling out the form with name, email, subject and message, submitting it, handling the confirmation alert, and verifying the success message before returning to the home page.

Starting URL: https://www.automationexercise.com

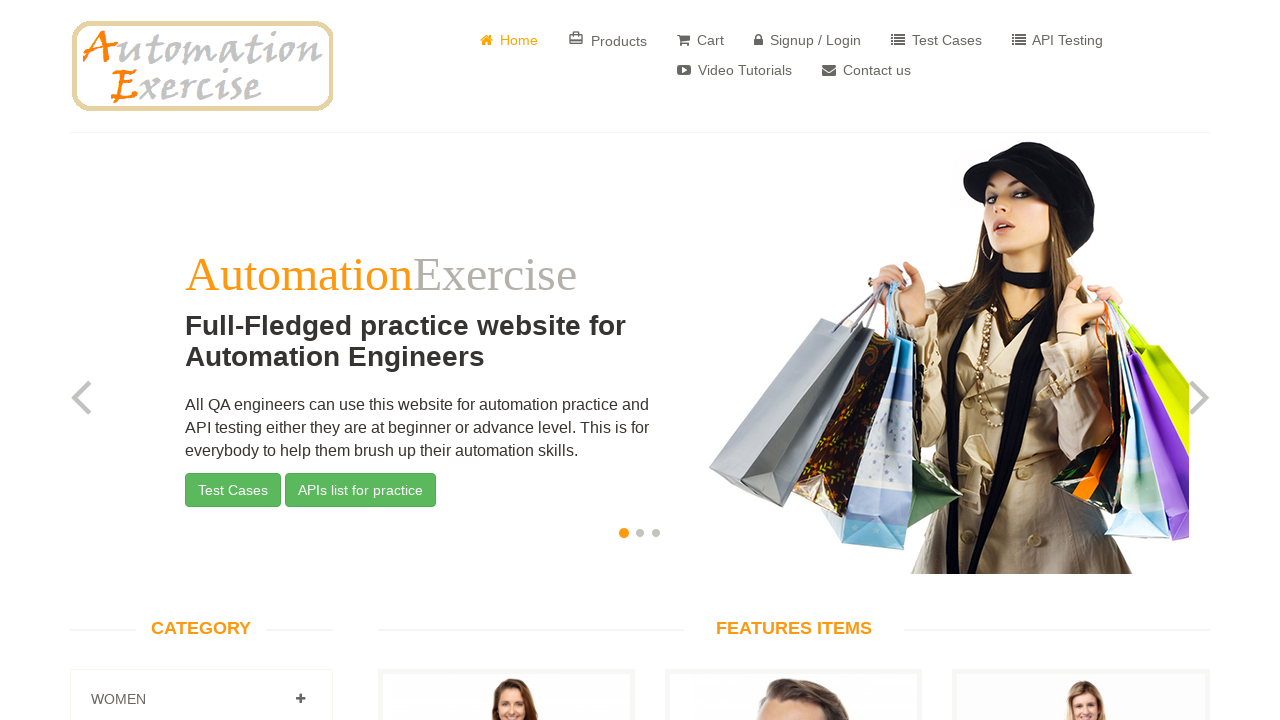

Home page loaded and DOM content ready
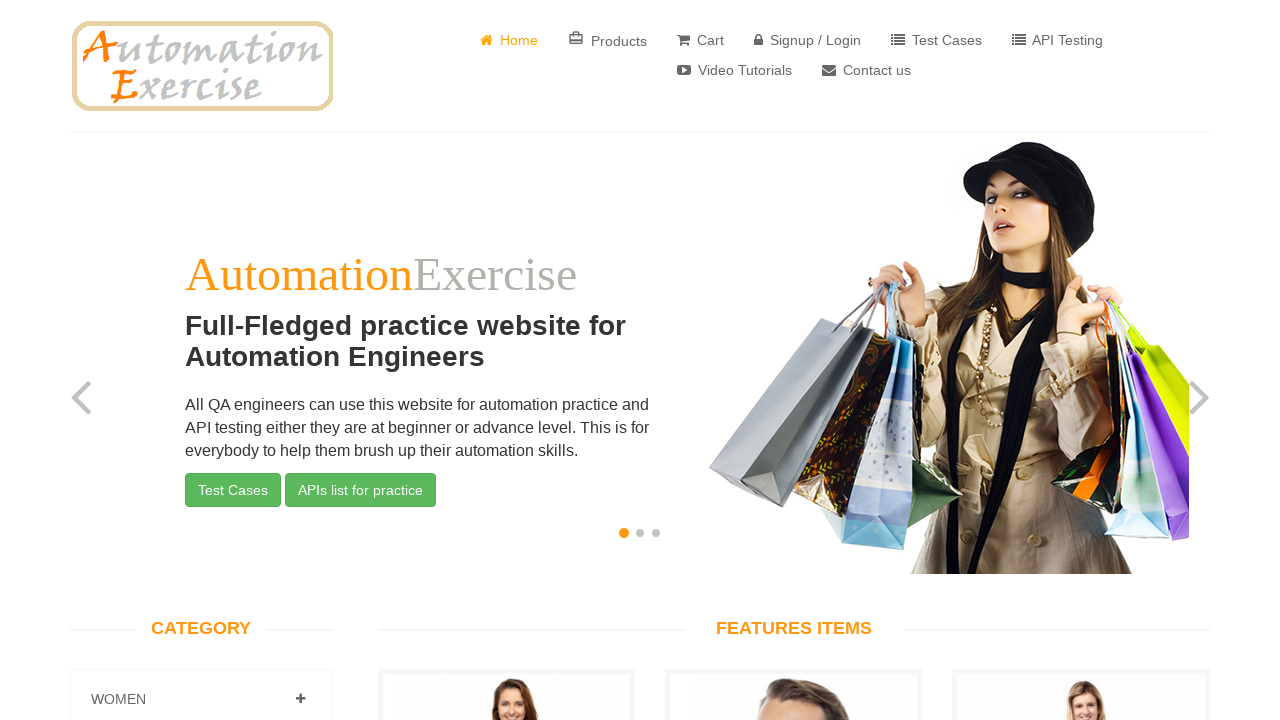

Clicked 'Contact Us' button at (866, 70) on a[href='/contact_us']
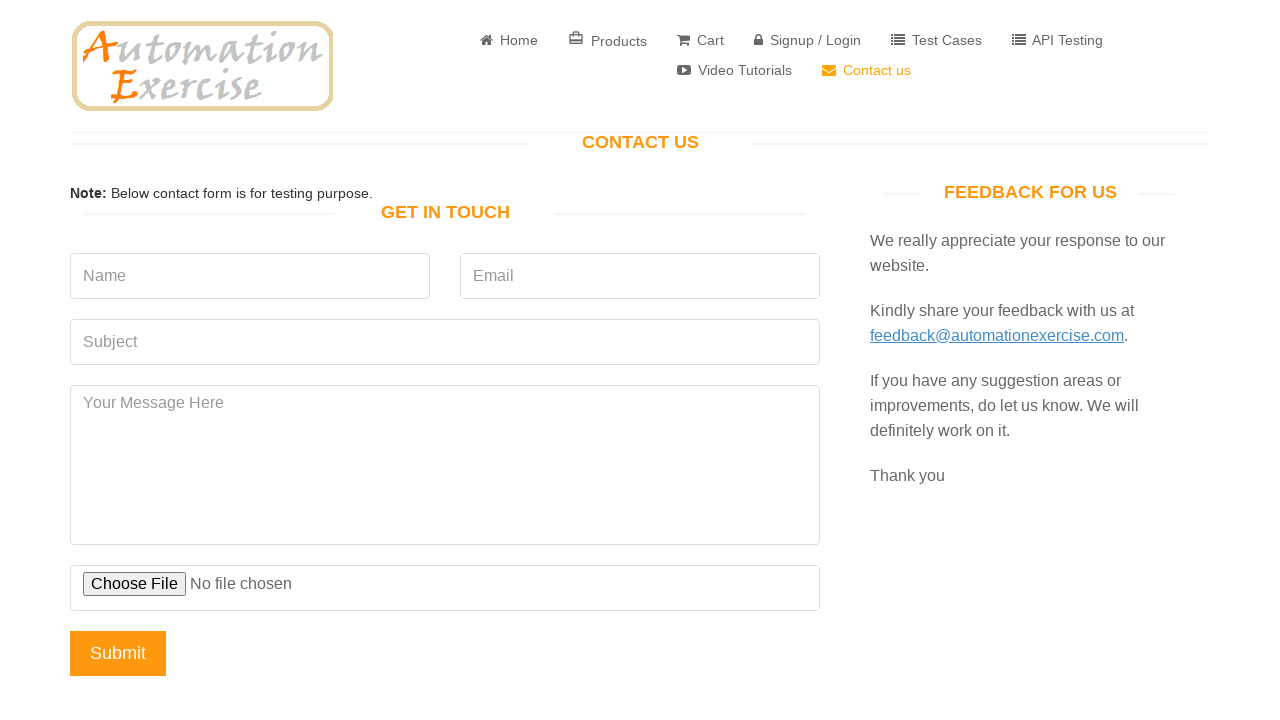

Contact Us page loaded with 'Get In Touch' heading visible
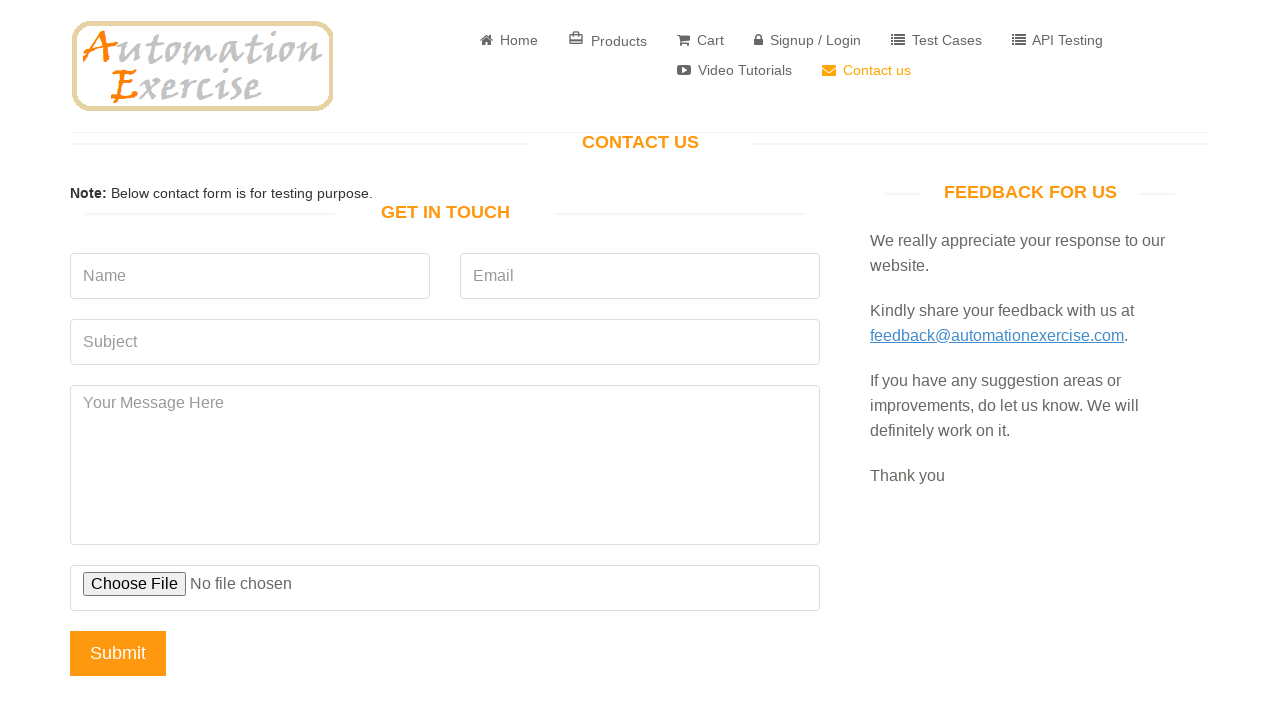

Filled name field with 'Test User' on input[name='name']
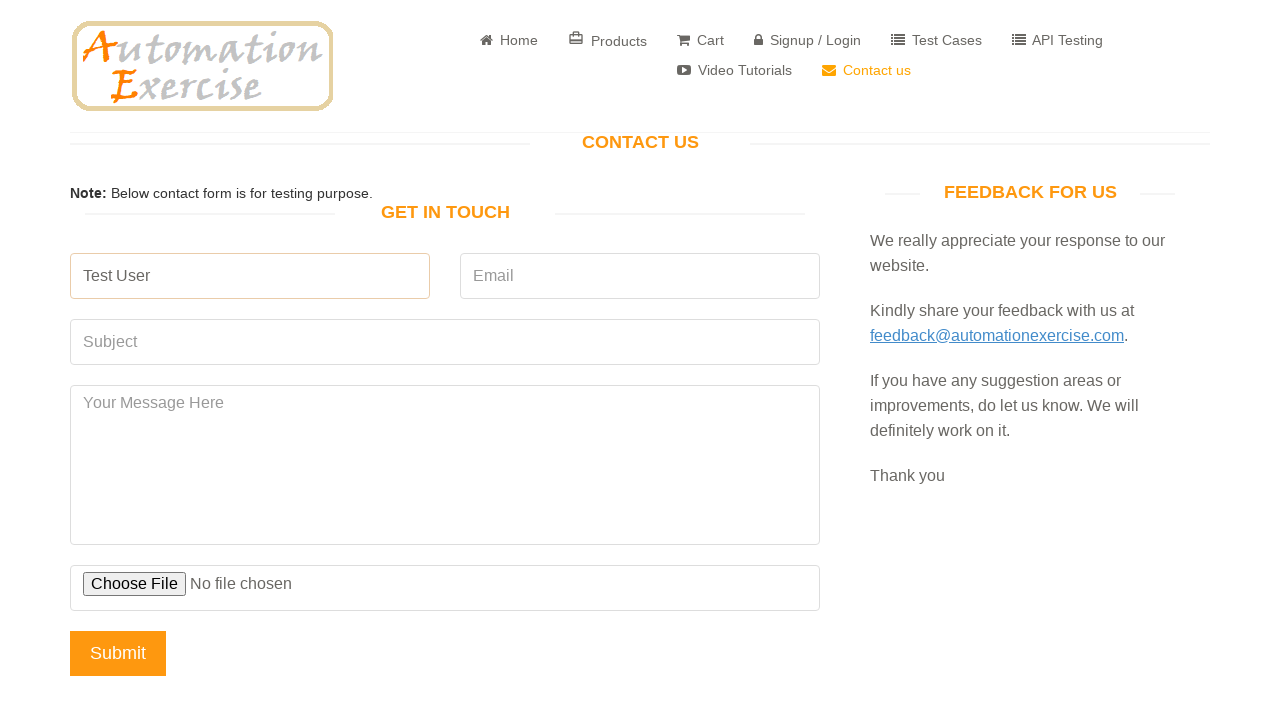

Filled email field with 'testuser2024@example.com' on input[name='email']
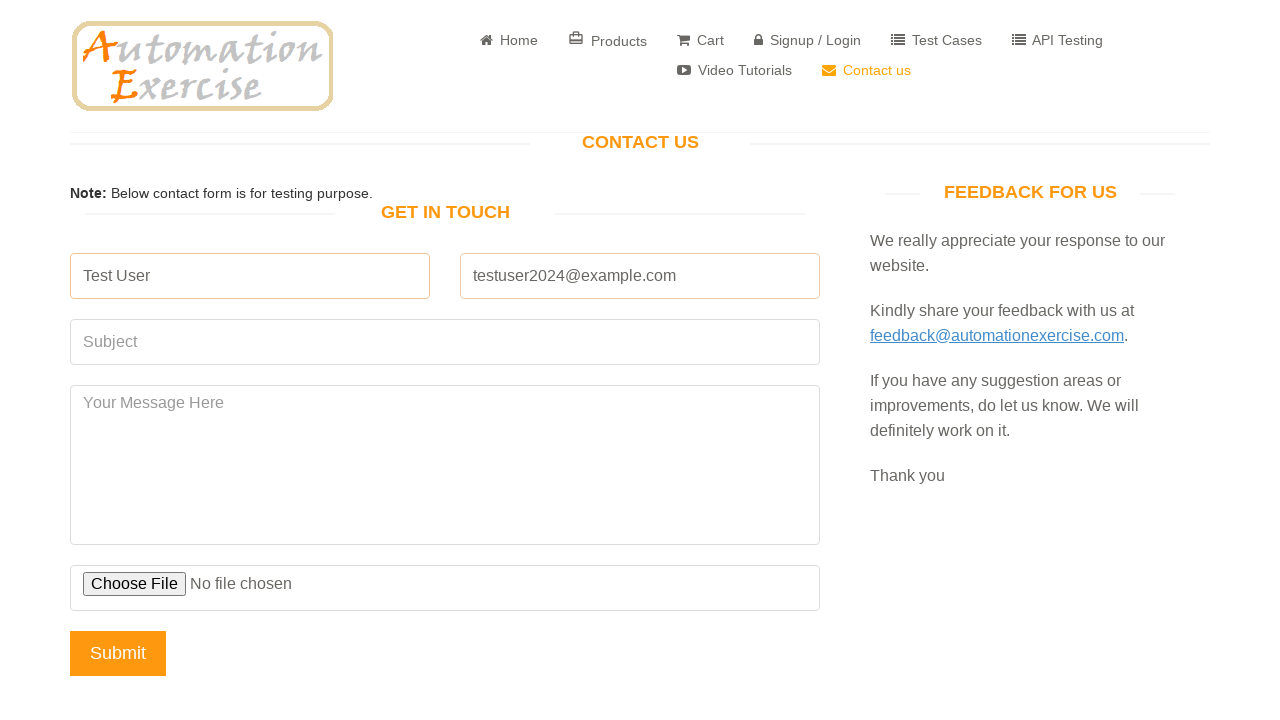

Filled subject field with 'Automation Test Inquiry' on input[name='subject']
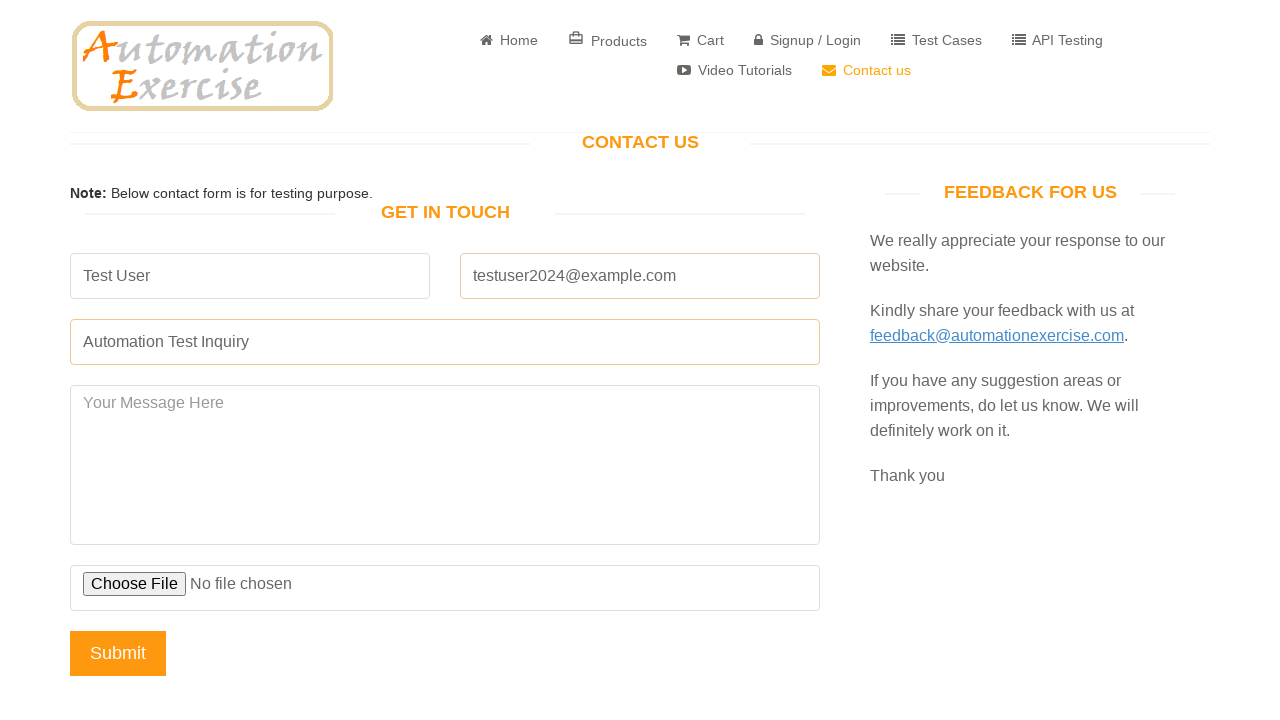

Filled message field with test message on textarea[name='message']
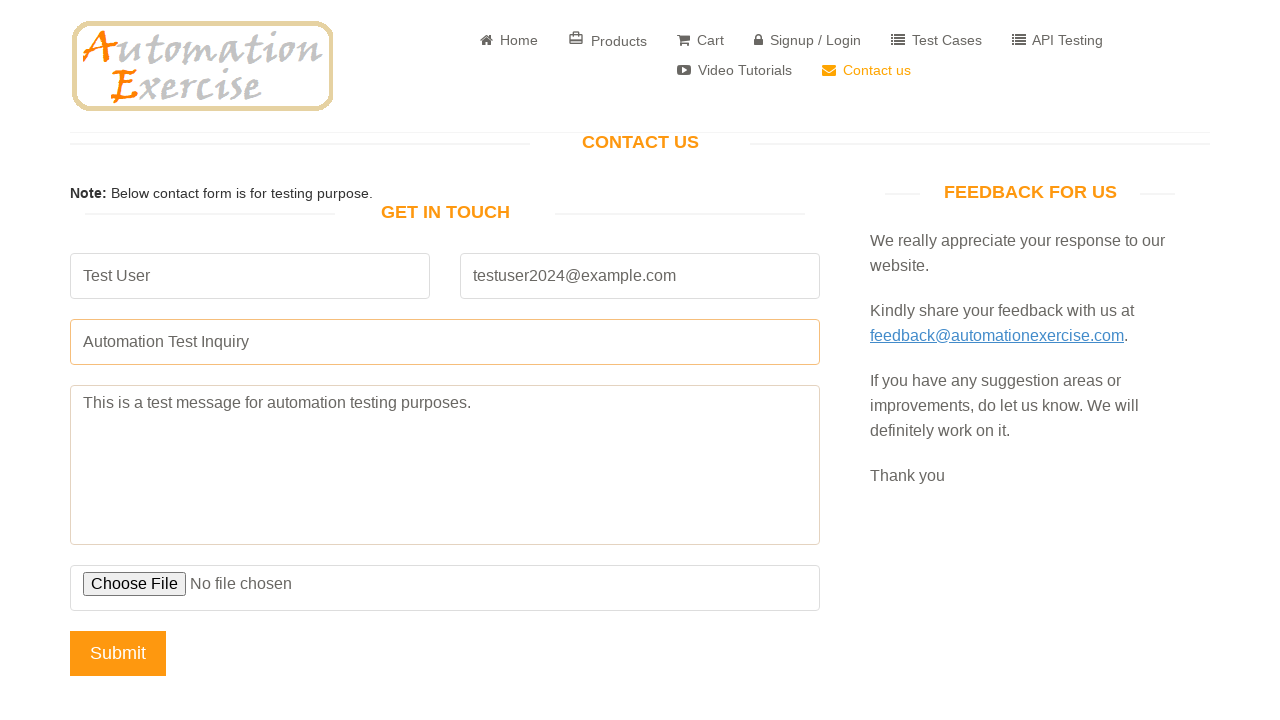

Set up dialog handler to accept alerts
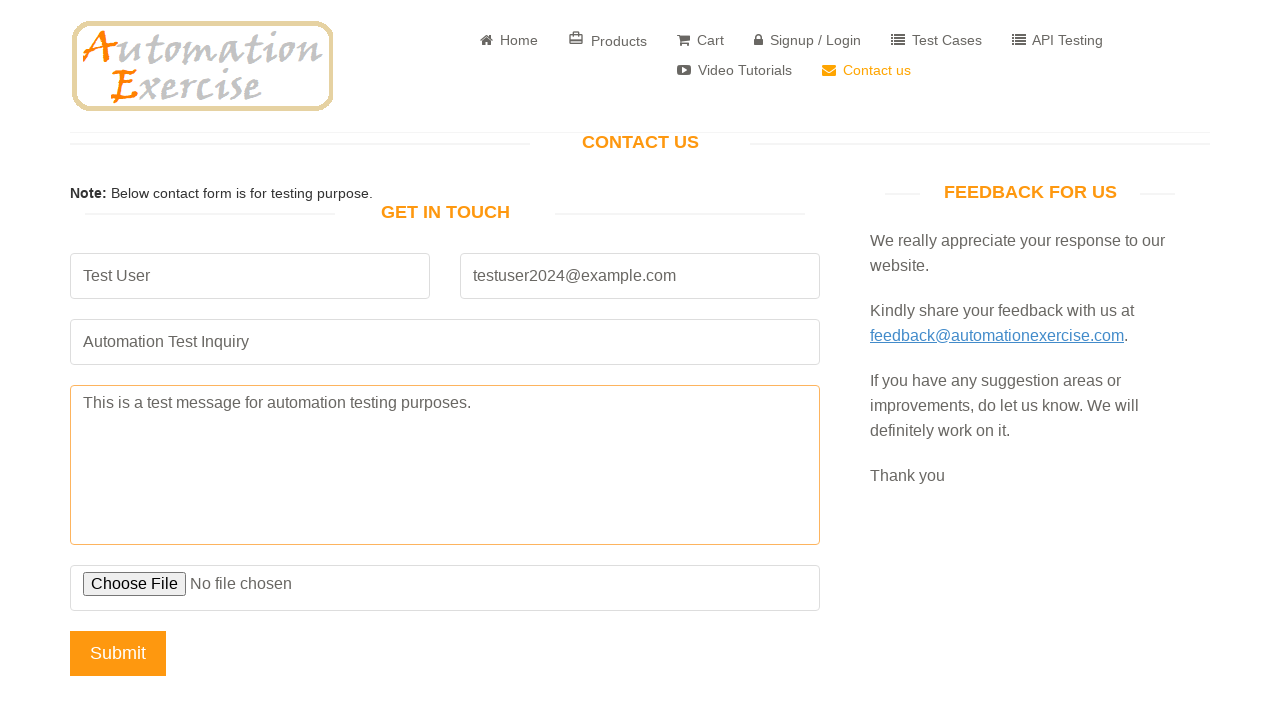

Clicked 'Submit' button to submit contact form at (118, 653) on input[name='submit']
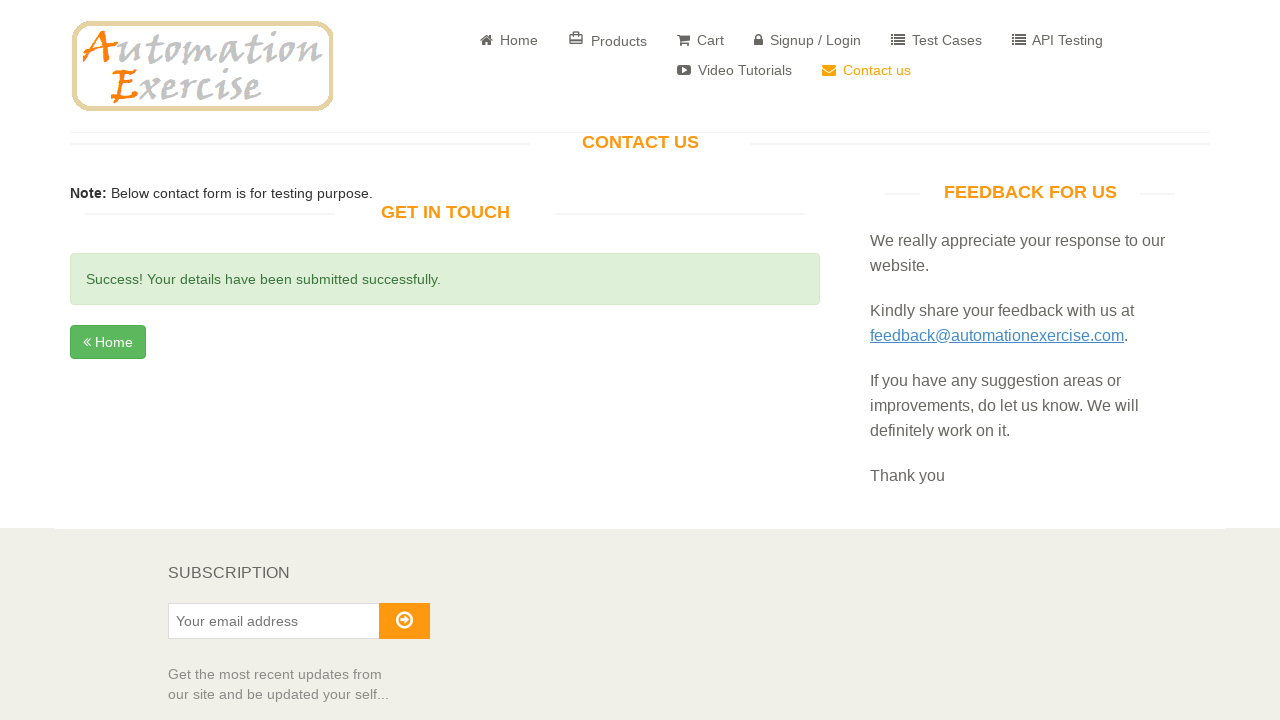

Success message appeared confirming form submission
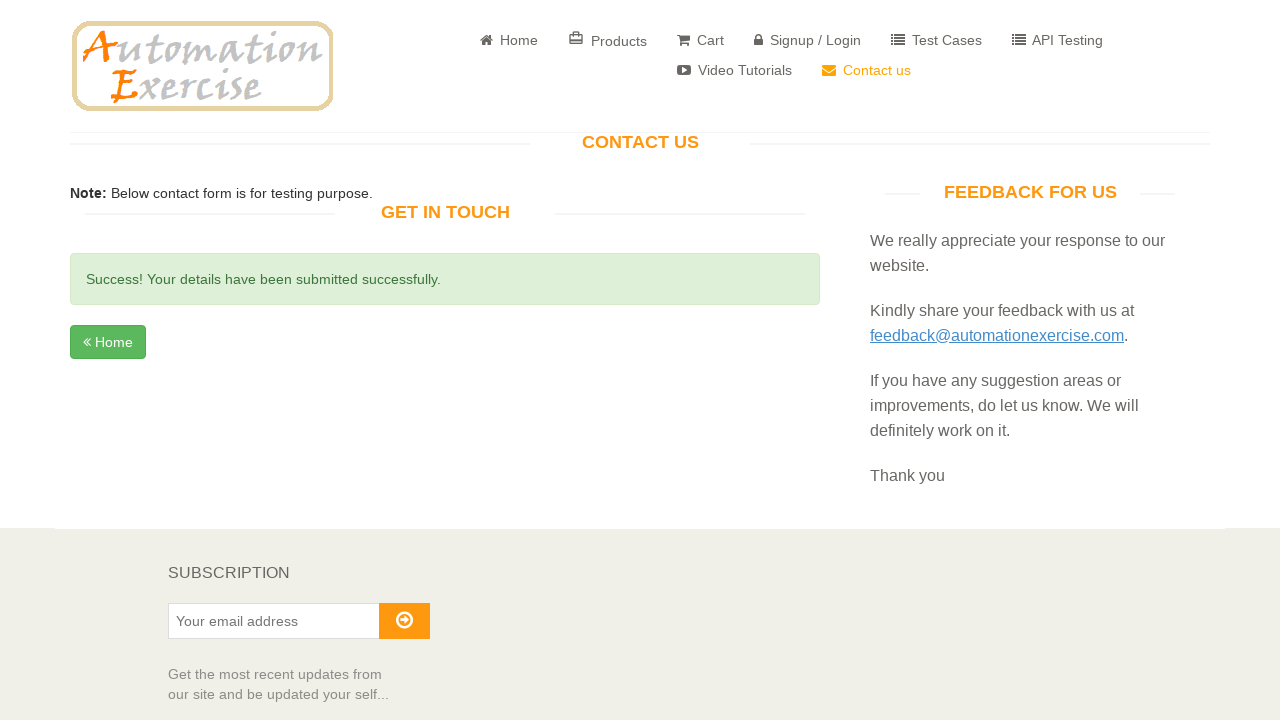

Clicked 'Home' button to return to home page at (108, 342) on a.btn.btn-success
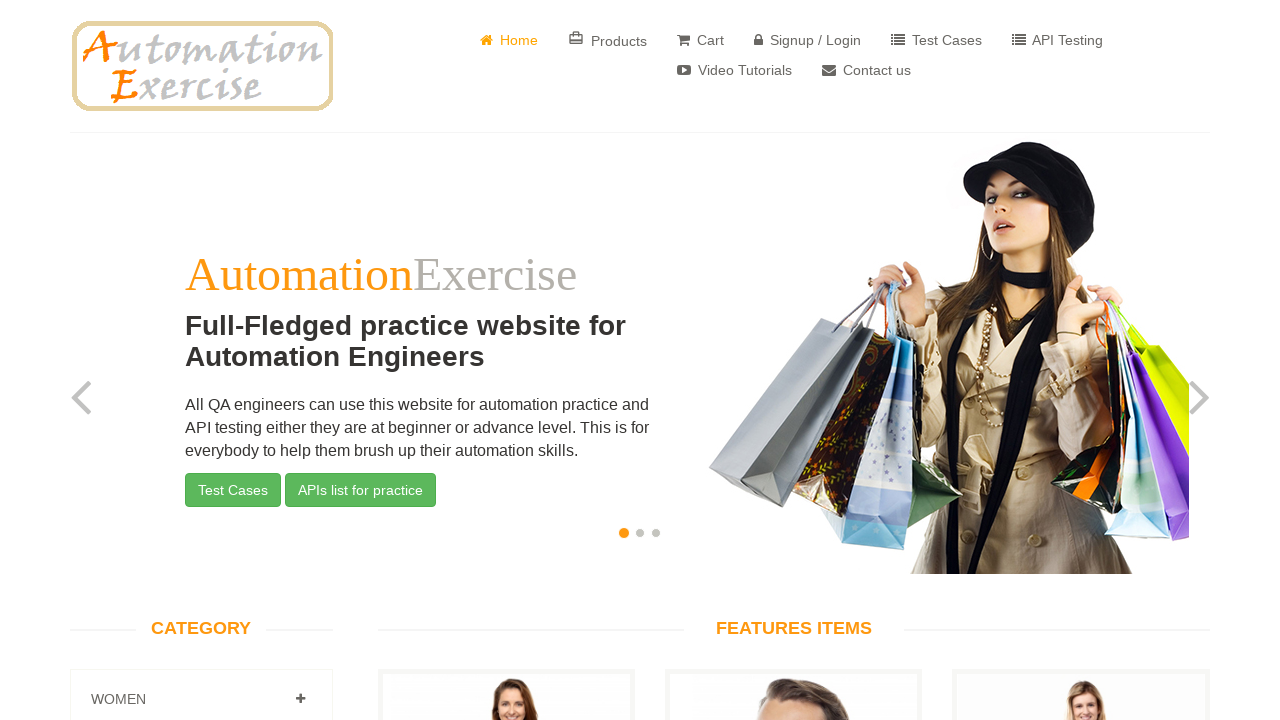

Returned to home page at https://www.automationexercise.com/
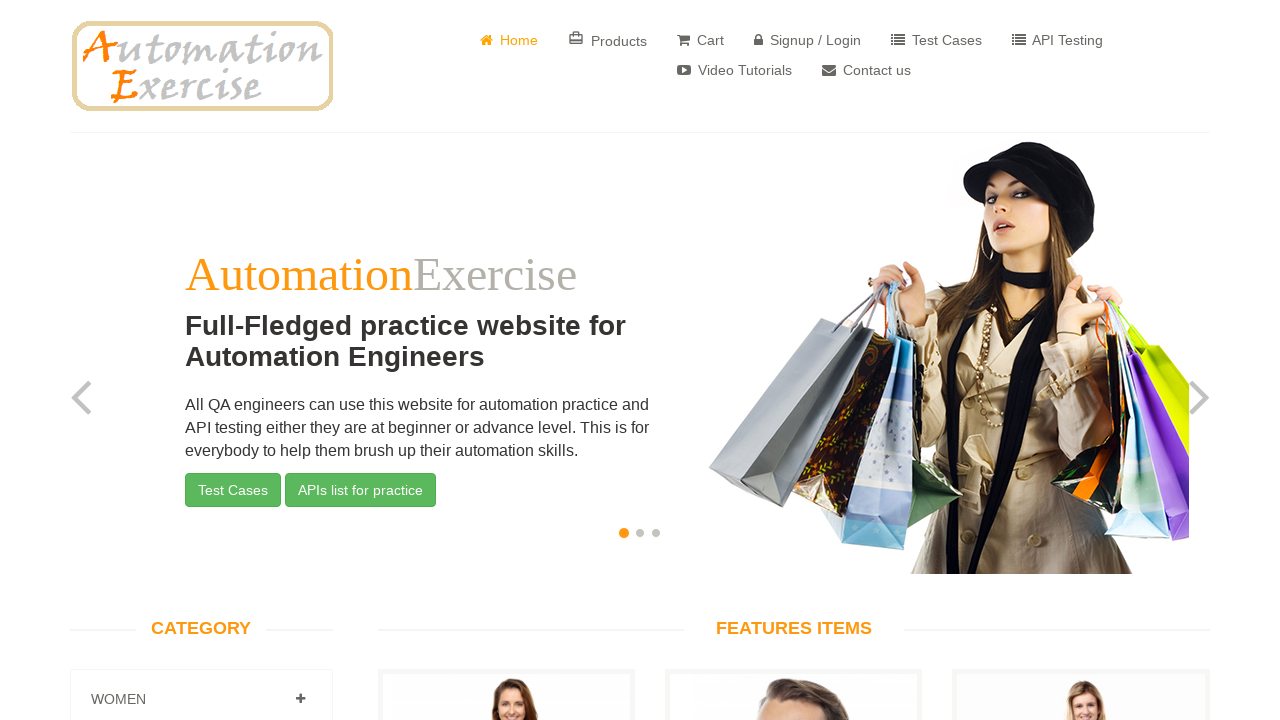

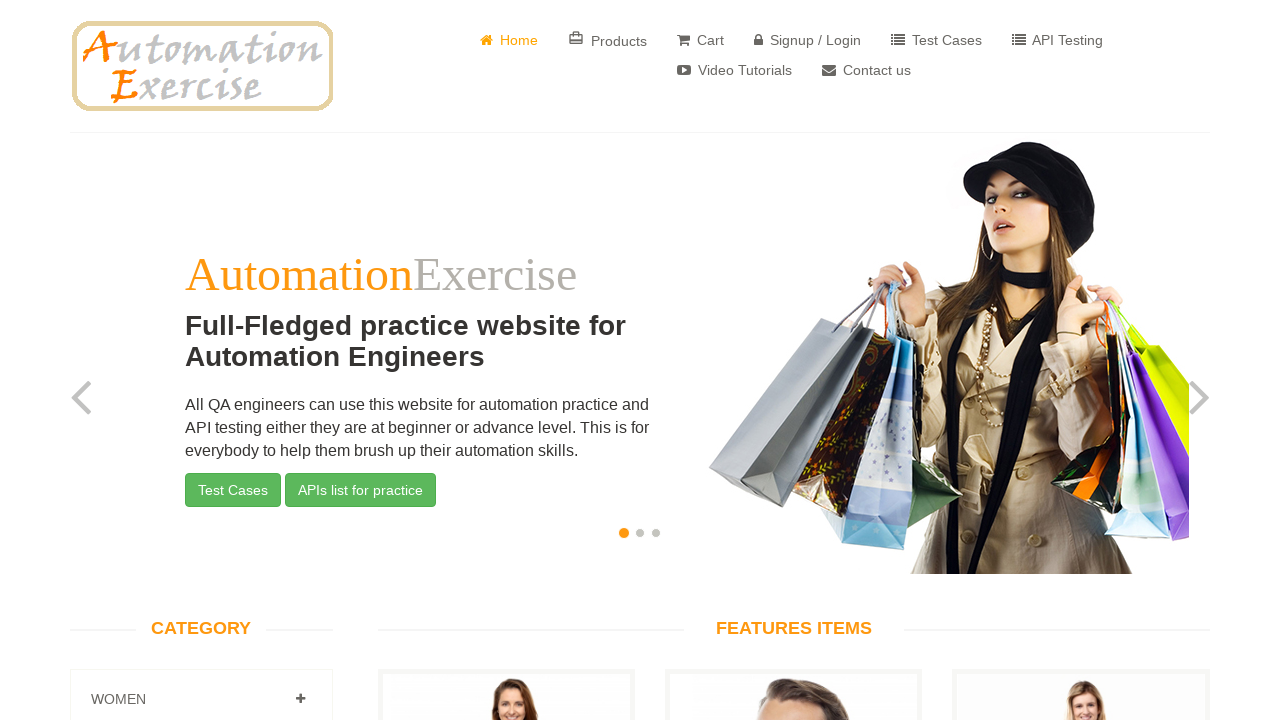